Tests opening a popup window by scrolling to a link on the page and clicking it to open a new window.

Starting URL: http://omayo.blogspot.com/

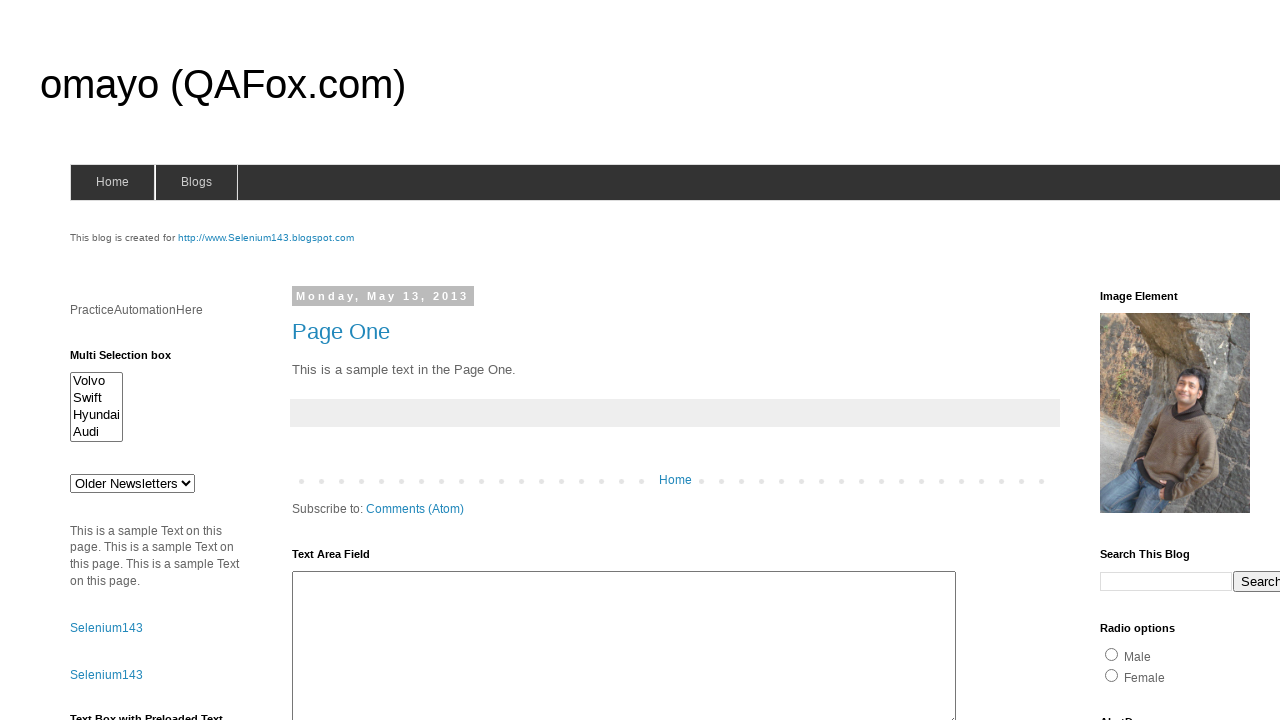

Located the 'Open a popup window' link
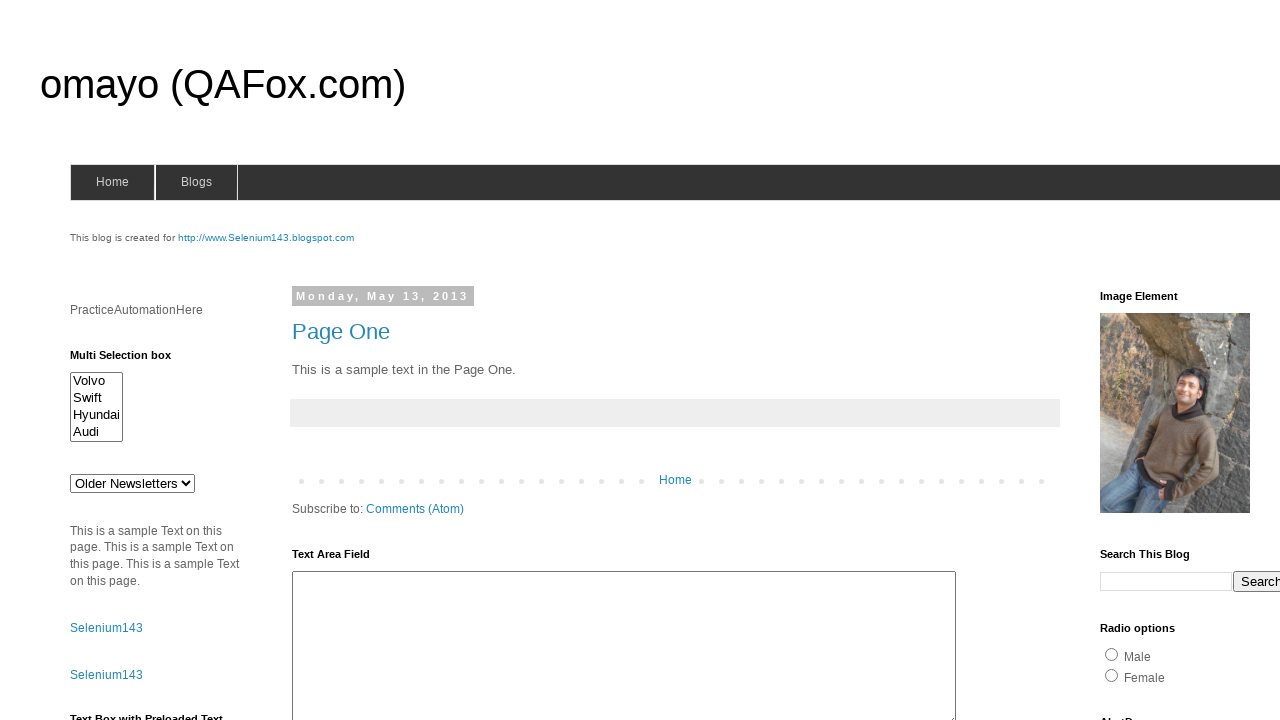

Scrolled the popup link into view
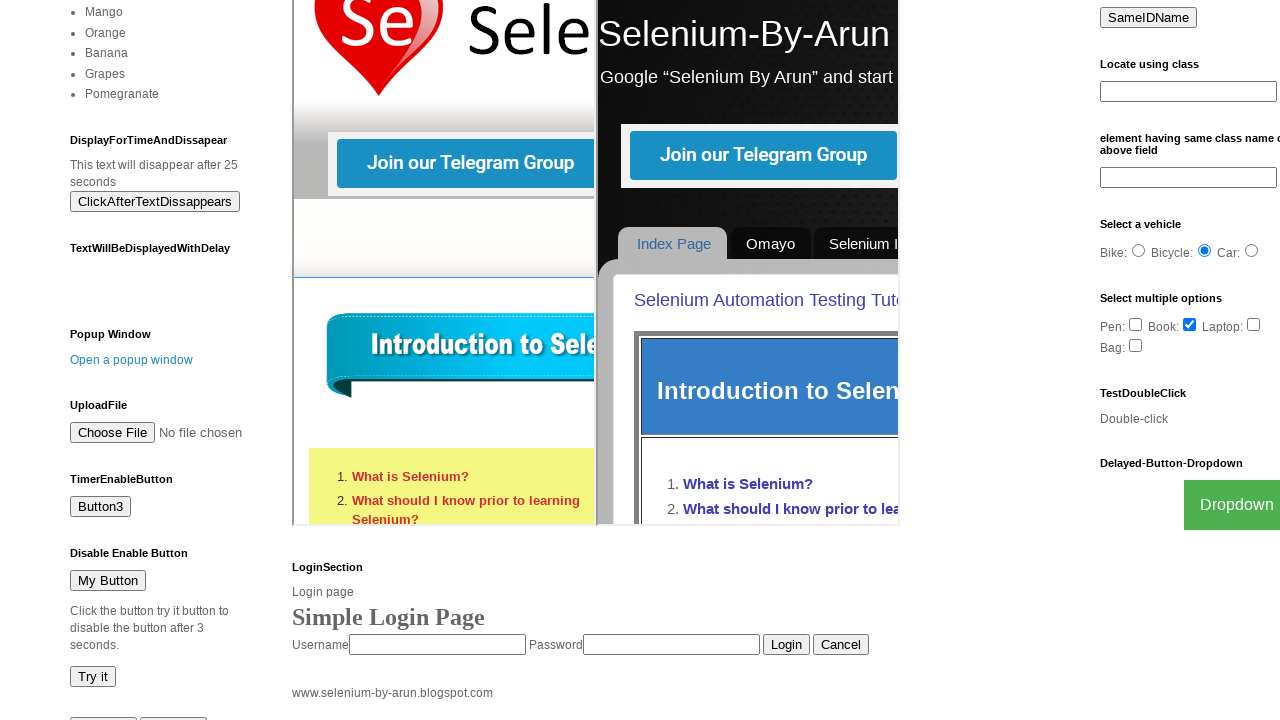

Waited for scroll animation to complete
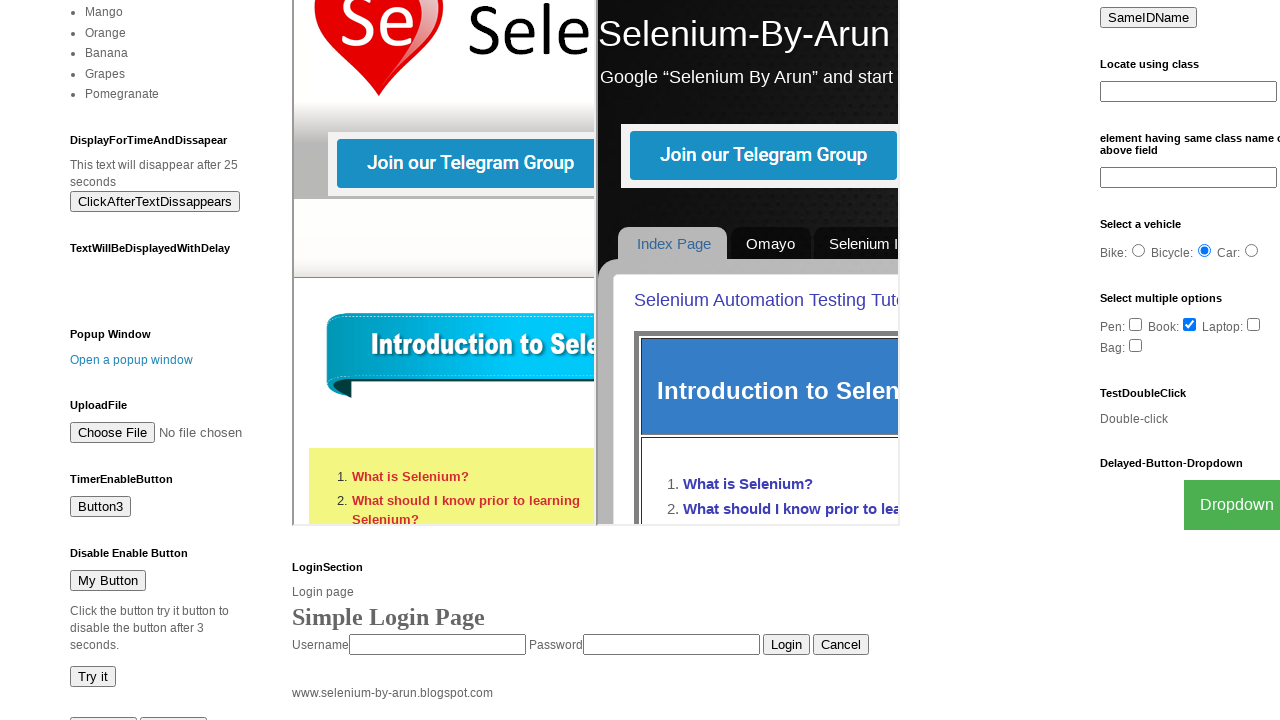

Clicked the 'Open a popup window' link at (132, 360) on text=Open a popup window
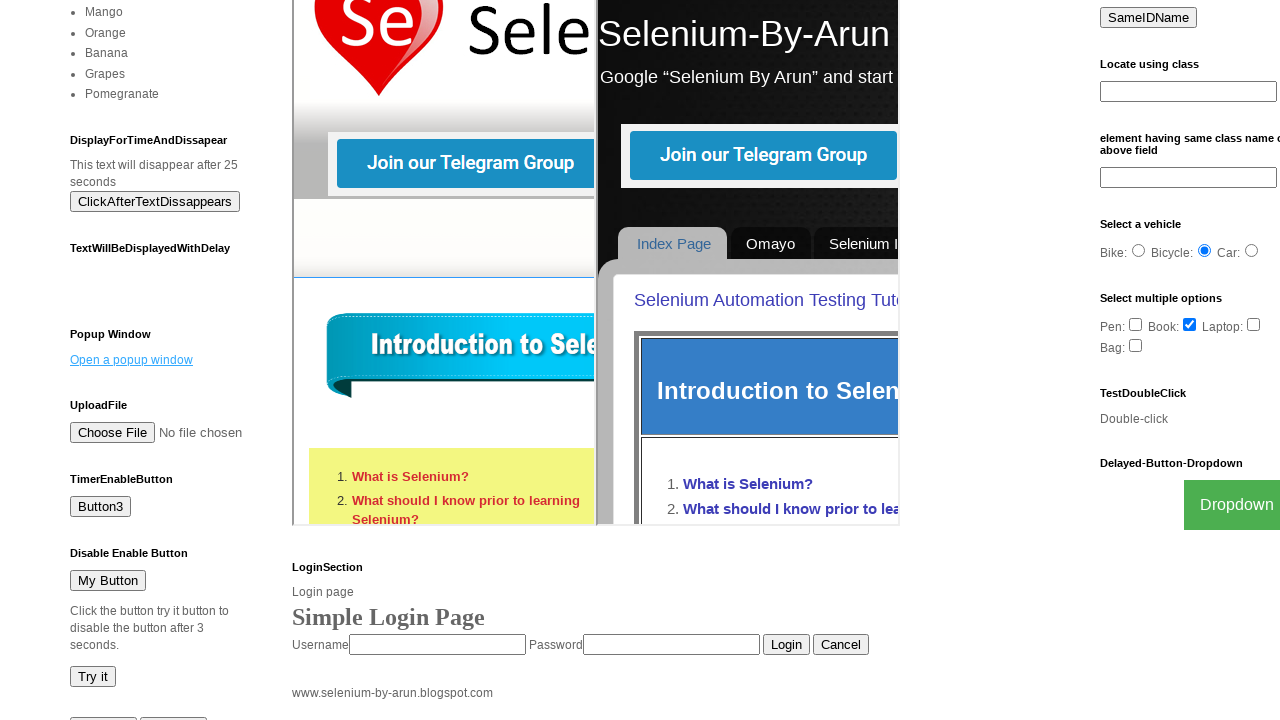

Waited for popup window to open
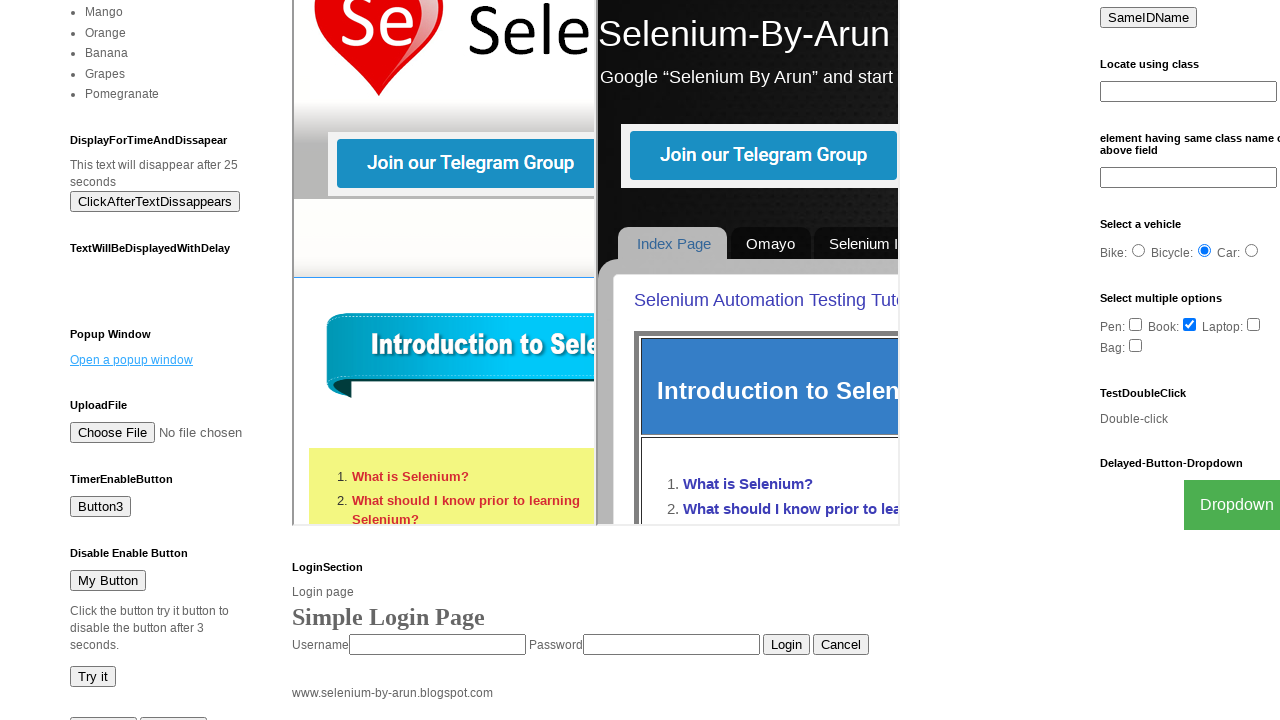

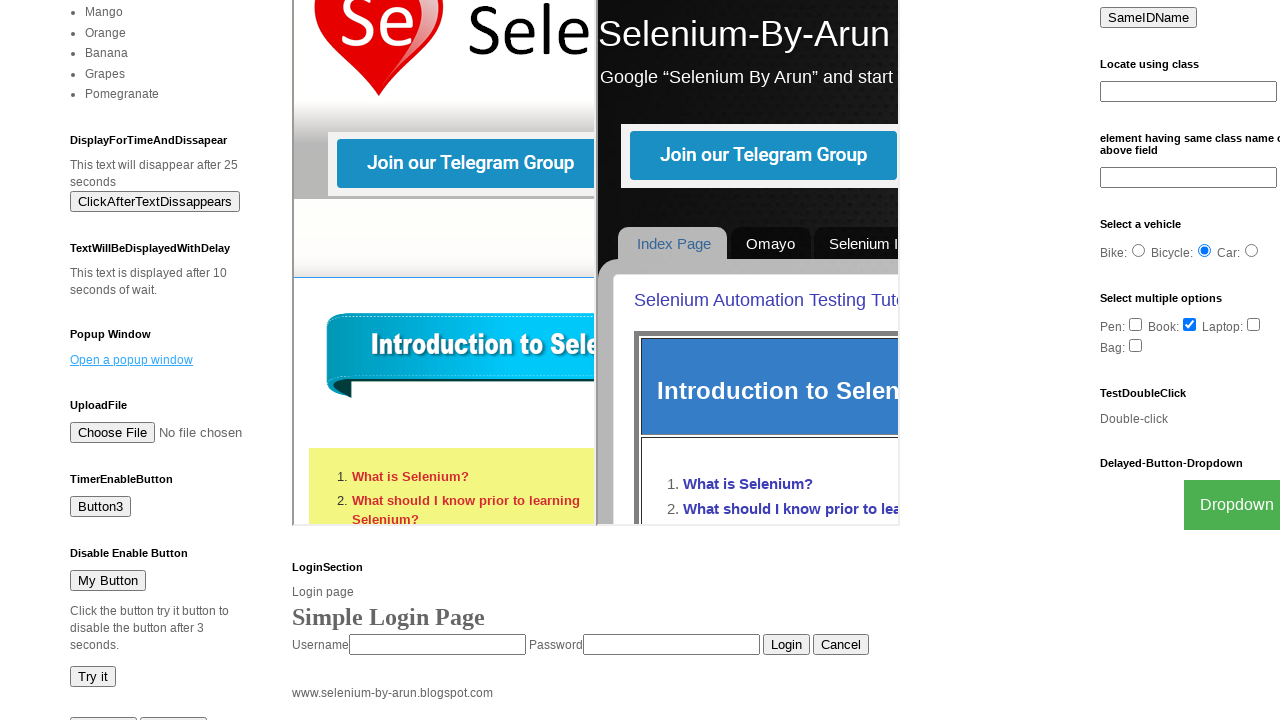